Tests that Clear completed button is hidden when no completed items exist

Starting URL: https://demo.playwright.dev/todomvc

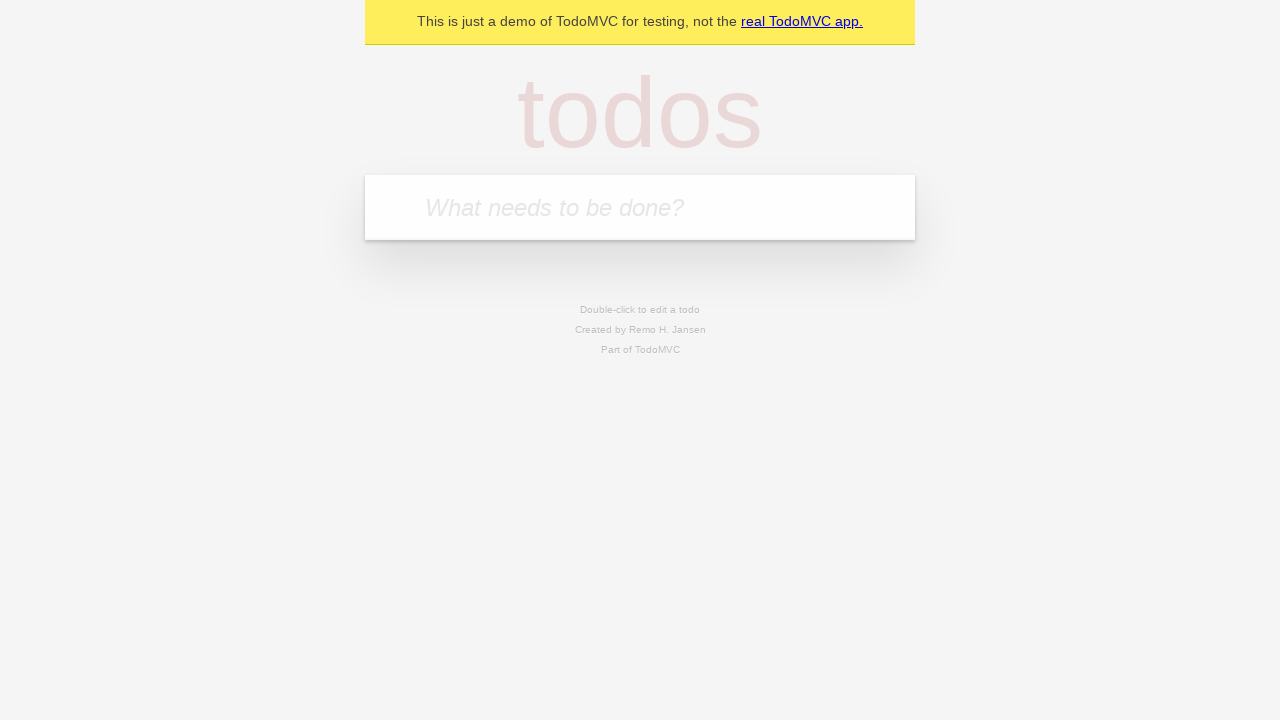

Filled new todo field with 'buy some cheese' on internal:attr=[placeholder="What needs to be done?"i]
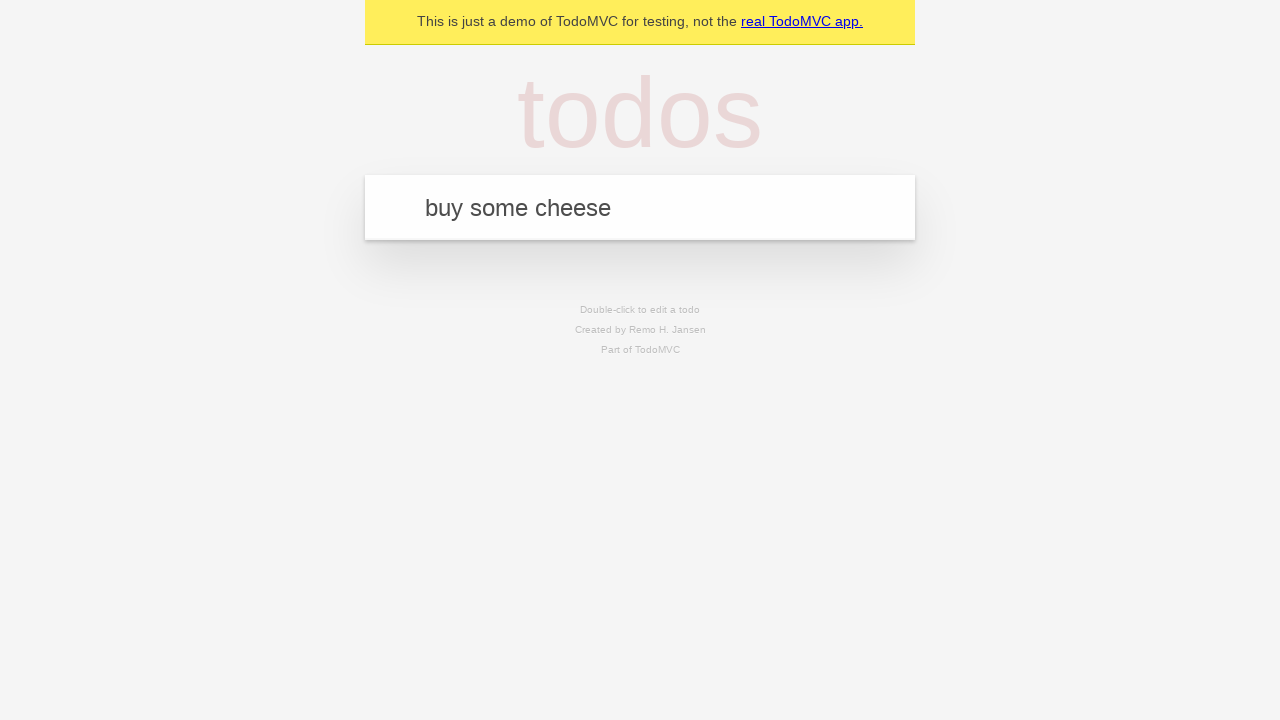

Pressed Enter to create todo 'buy some cheese' on internal:attr=[placeholder="What needs to be done?"i]
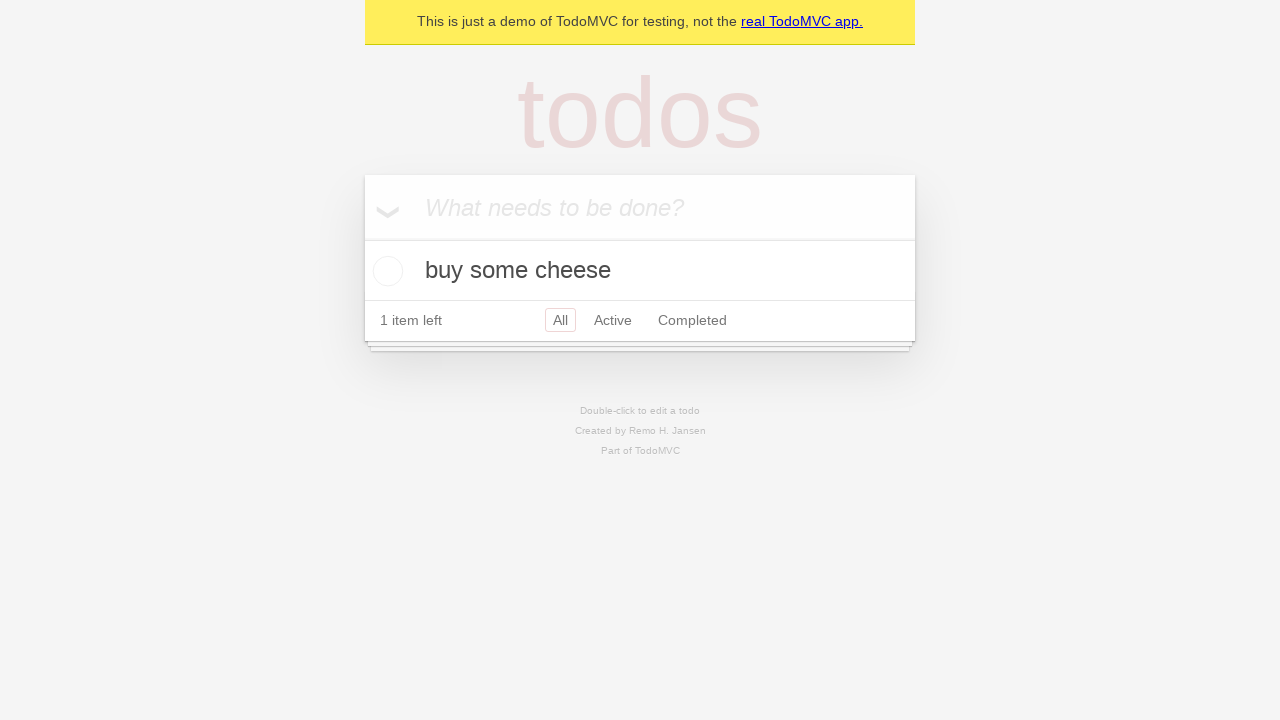

Filled new todo field with 'feed the cat' on internal:attr=[placeholder="What needs to be done?"i]
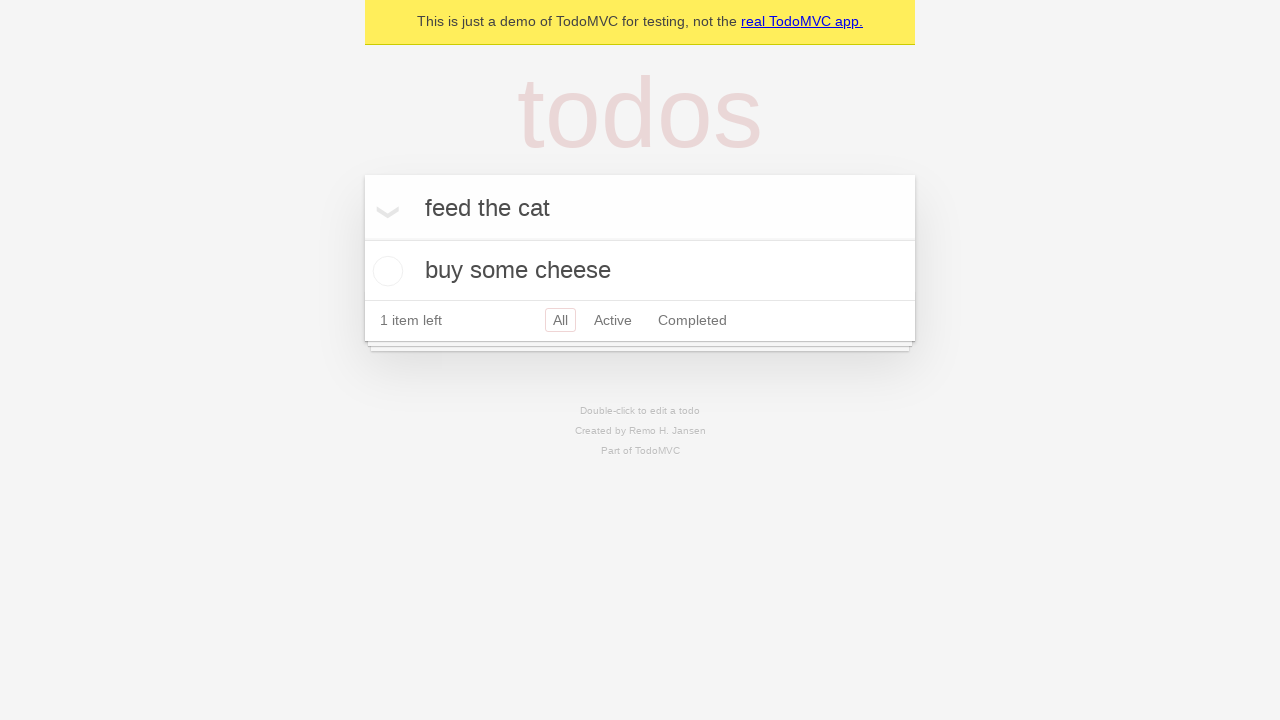

Pressed Enter to create todo 'feed the cat' on internal:attr=[placeholder="What needs to be done?"i]
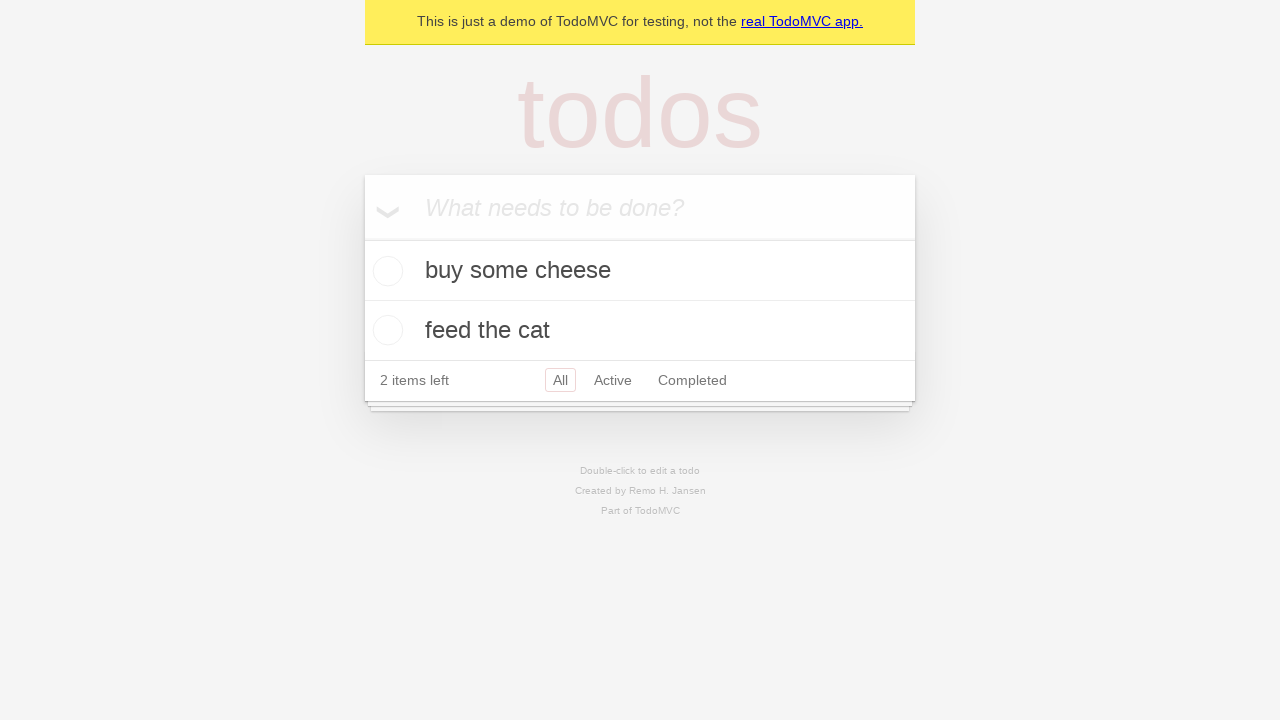

Filled new todo field with 'book a doctors appointment' on internal:attr=[placeholder="What needs to be done?"i]
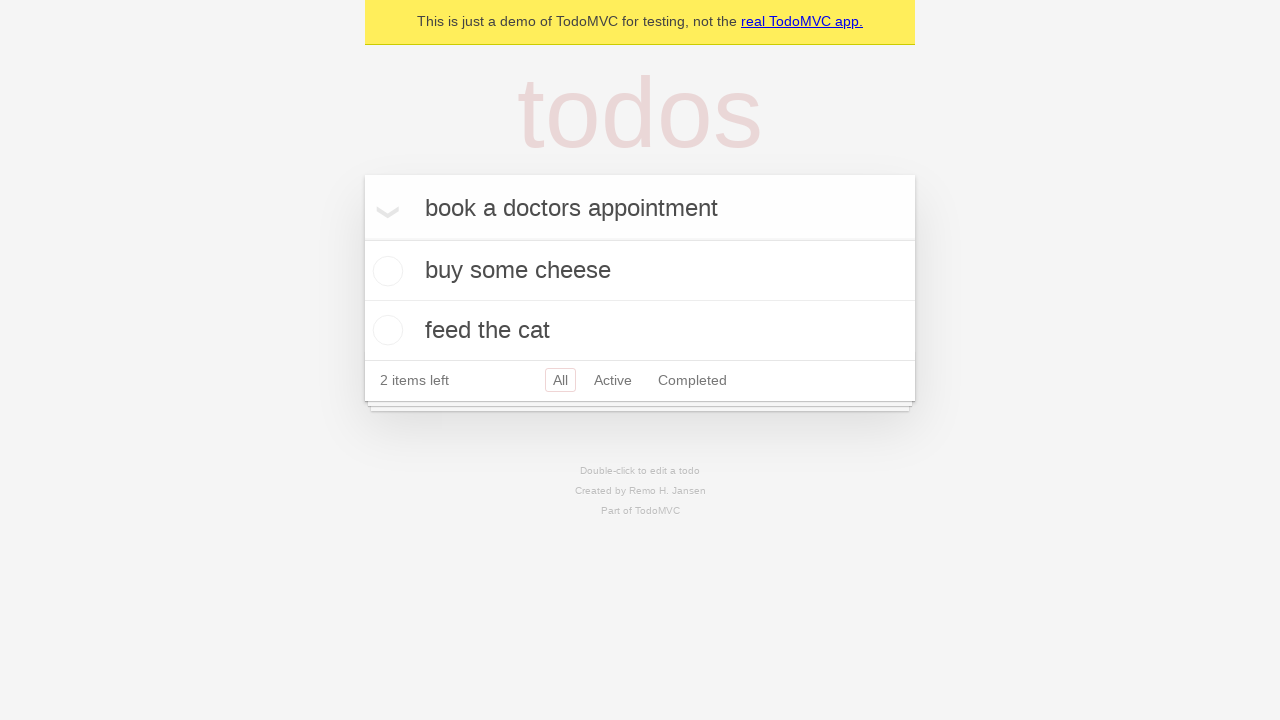

Pressed Enter to create todo 'book a doctors appointment' on internal:attr=[placeholder="What needs to be done?"i]
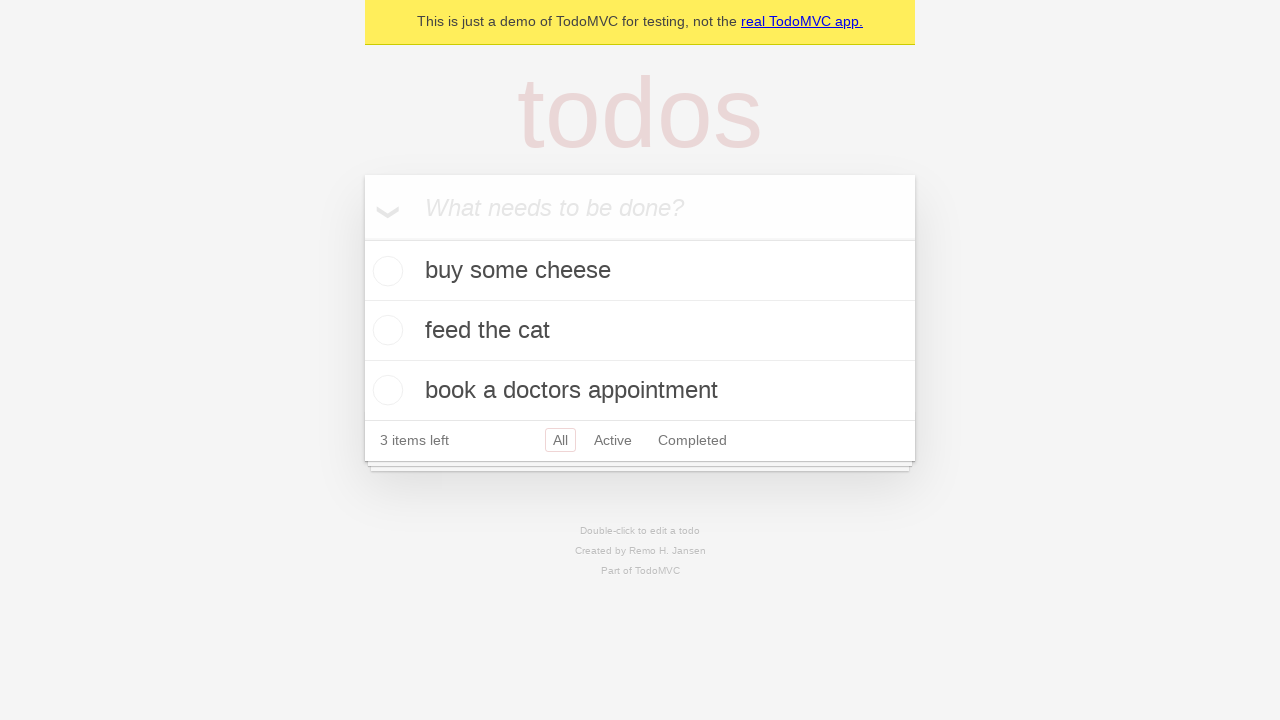

Checked the first todo item at (385, 271) on .todo-list li .toggle >> nth=0
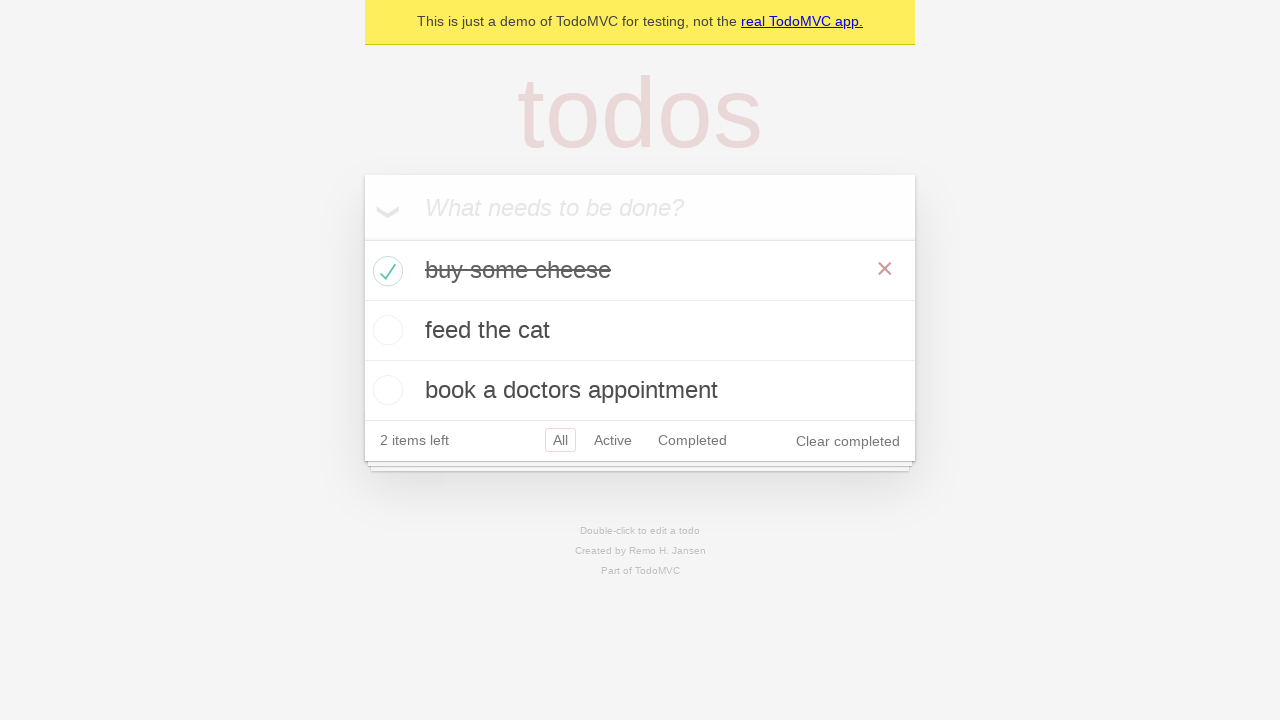

Clicked Clear completed button at (848, 441) on internal:role=button[name="Clear completed"i]
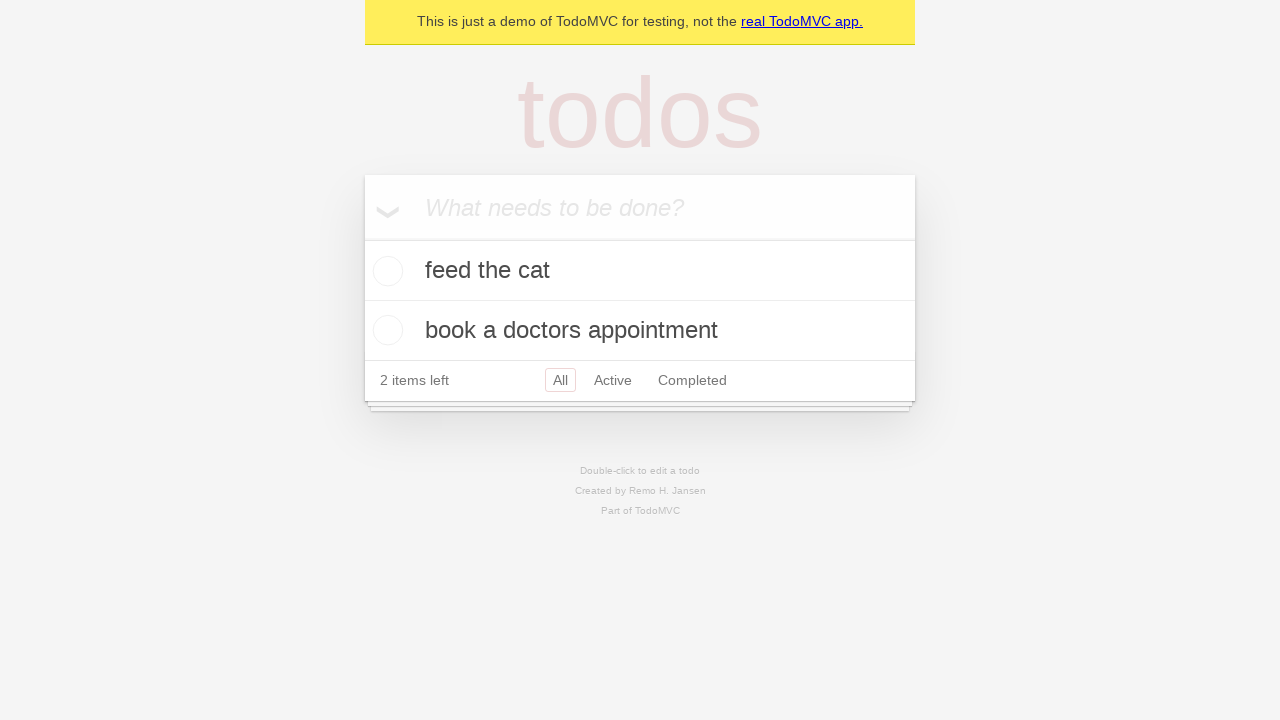

Clear completed button is hidden when no items are completed
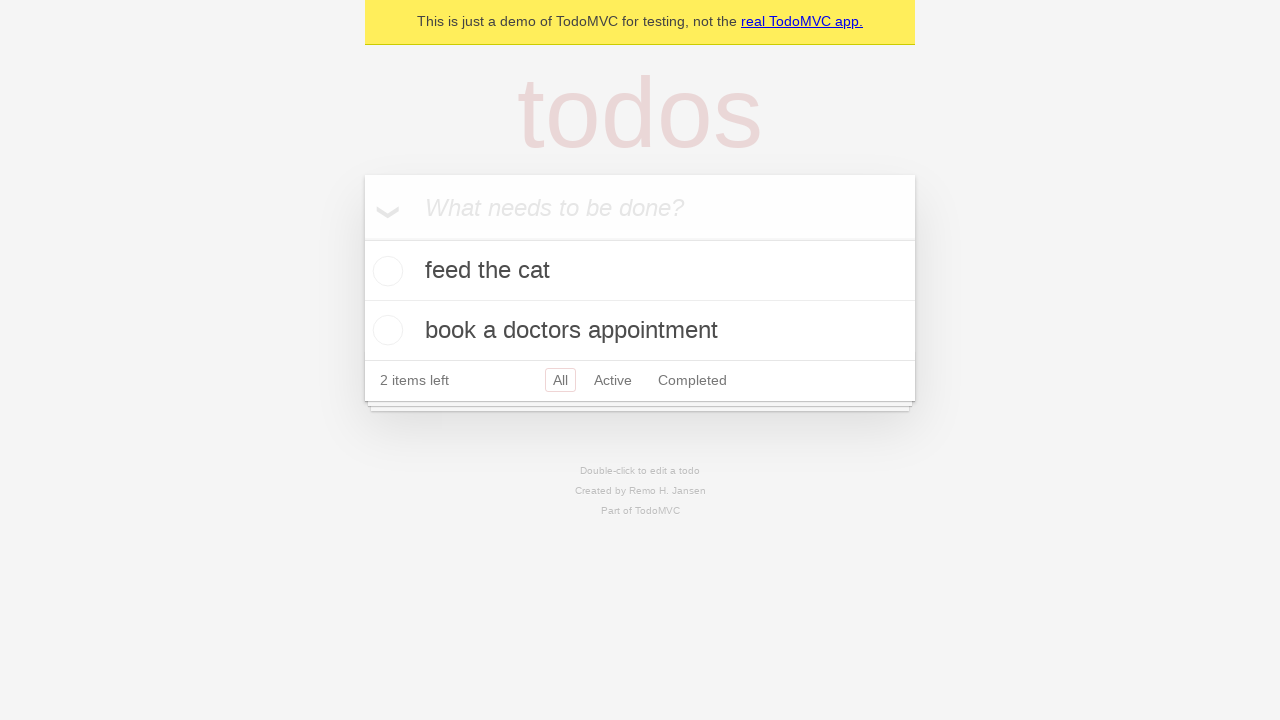

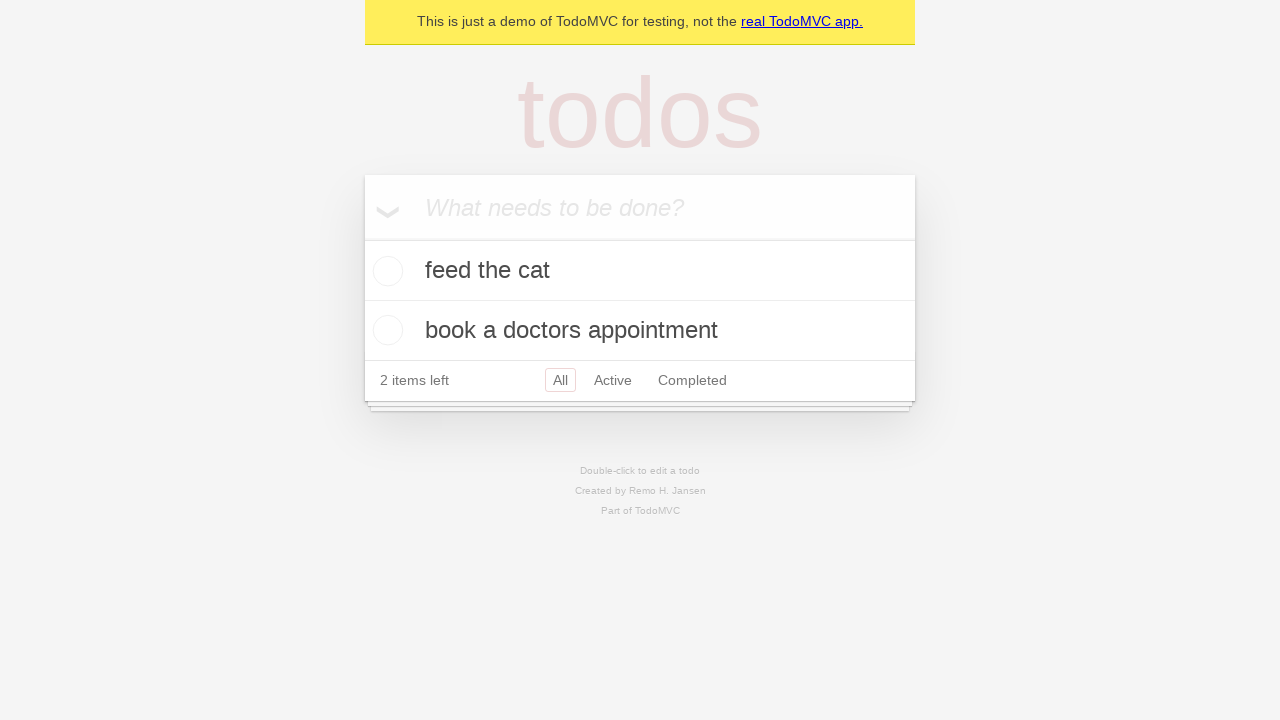